Tests alert handling functionality by triggering a prompt alert, entering text, accepting it, and verifying the result

Starting URL: https://www.leafground.com/alert.xhtml

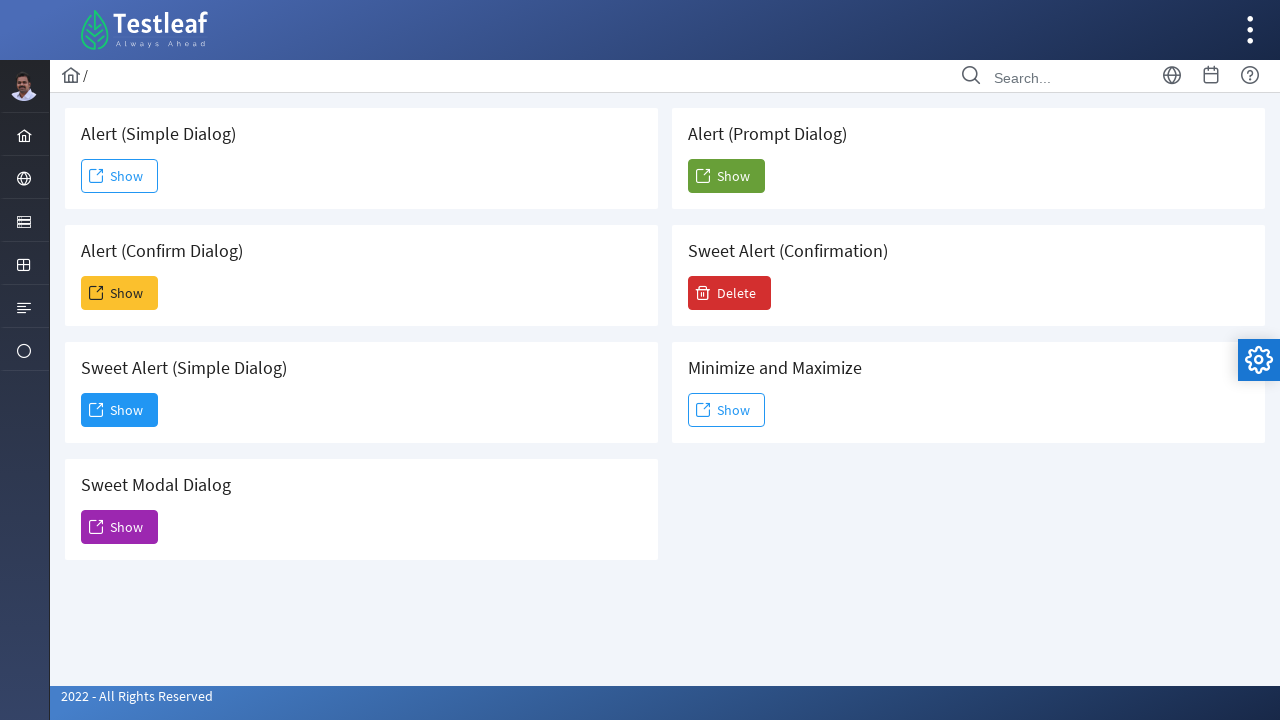

Clicked the 6th button to trigger prompt alert at (726, 176) on (//span[@class='ui-button-text ui-c'])[6]
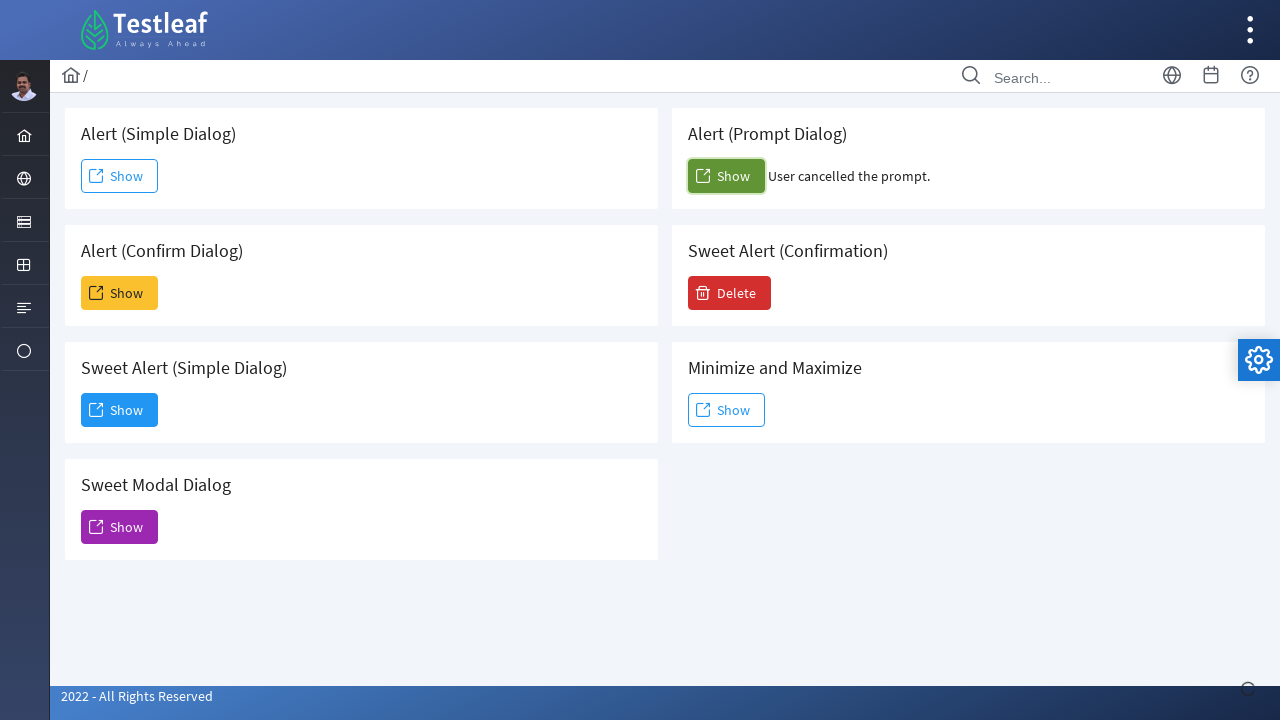

Set up dialog handler to accept prompt with 'Learning Alert' text
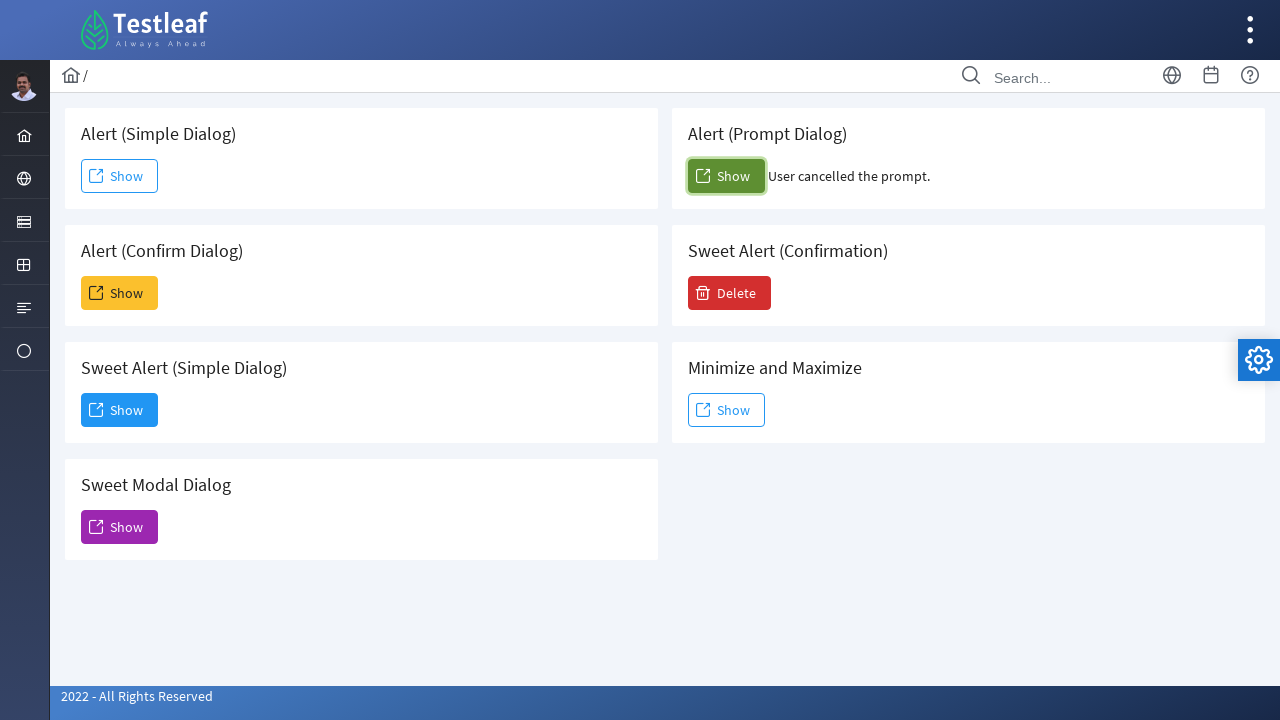

Waited for confirm_result element to appear
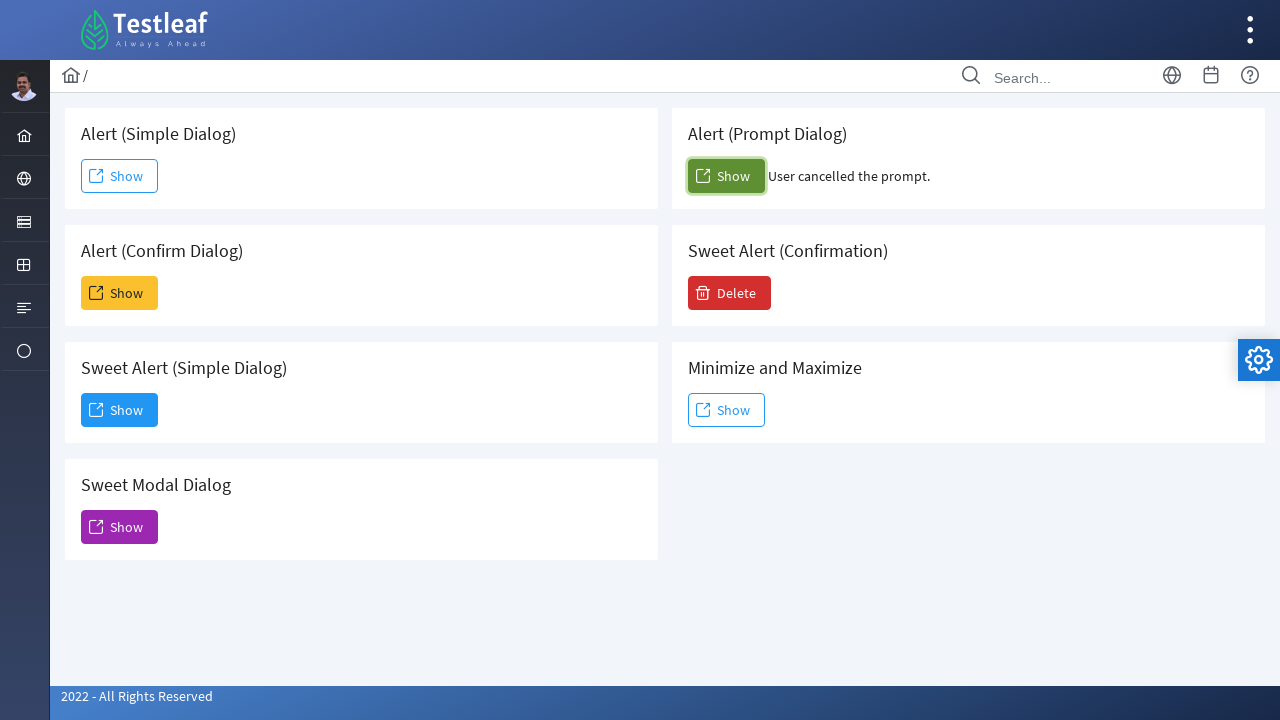

Retrieved result text: User cancelled the prompt.
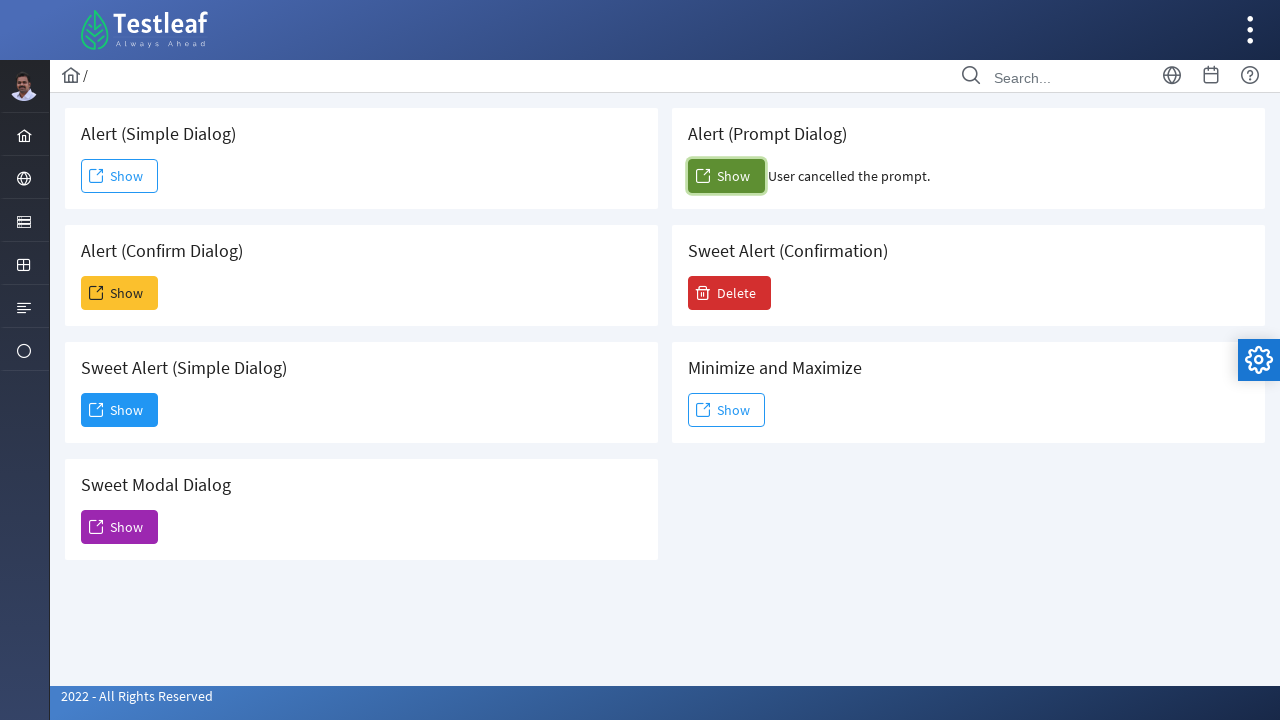

Printed result to console
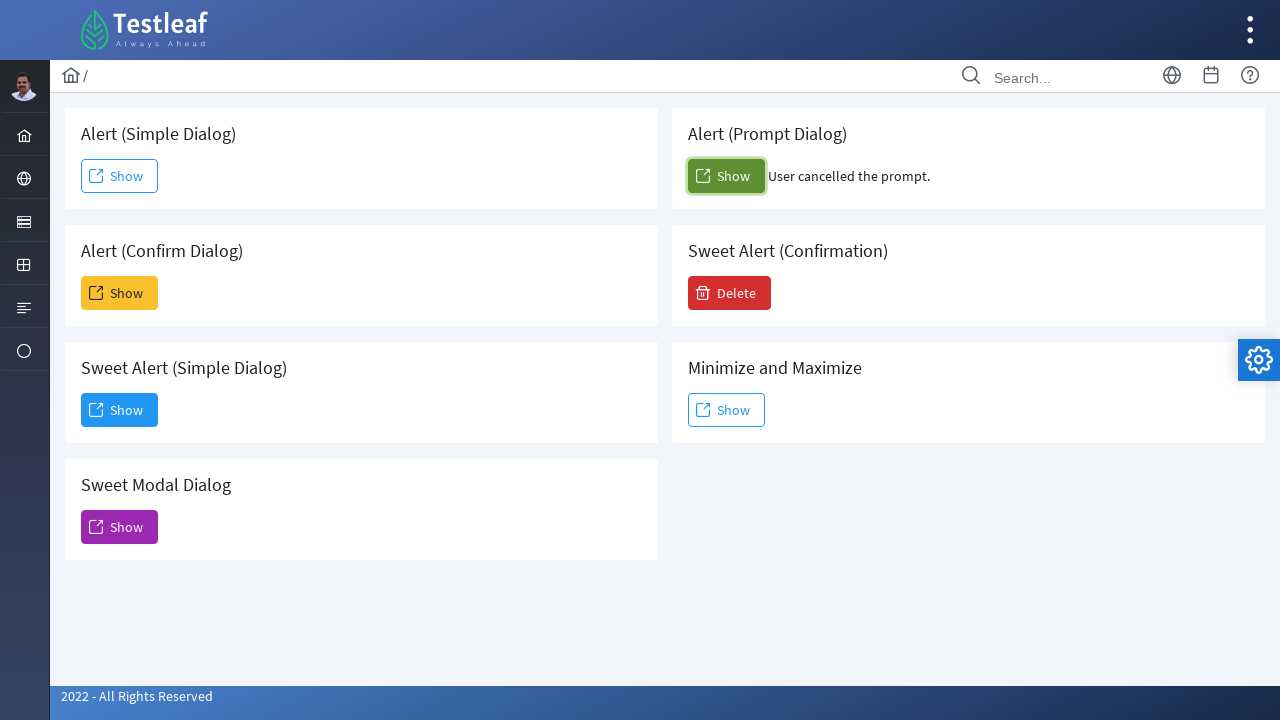

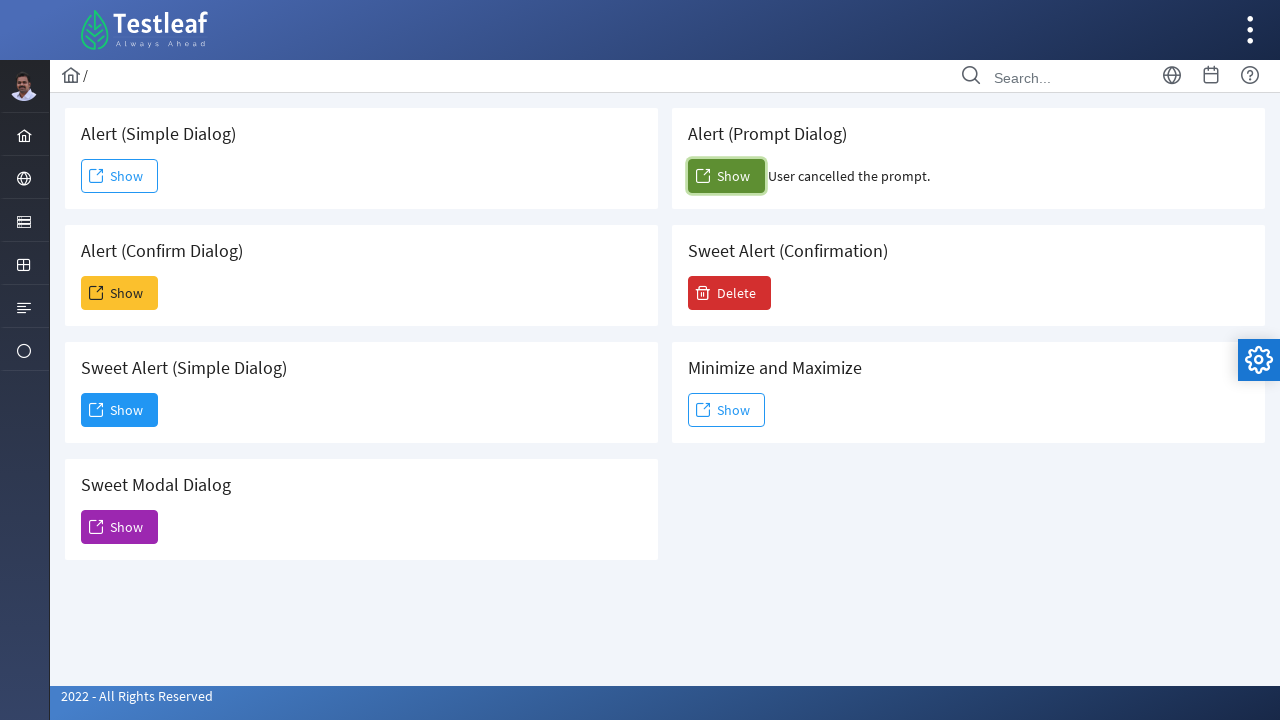